Tests un-marking items as complete by unchecking their checkboxes

Starting URL: https://demo.playwright.dev/todomvc

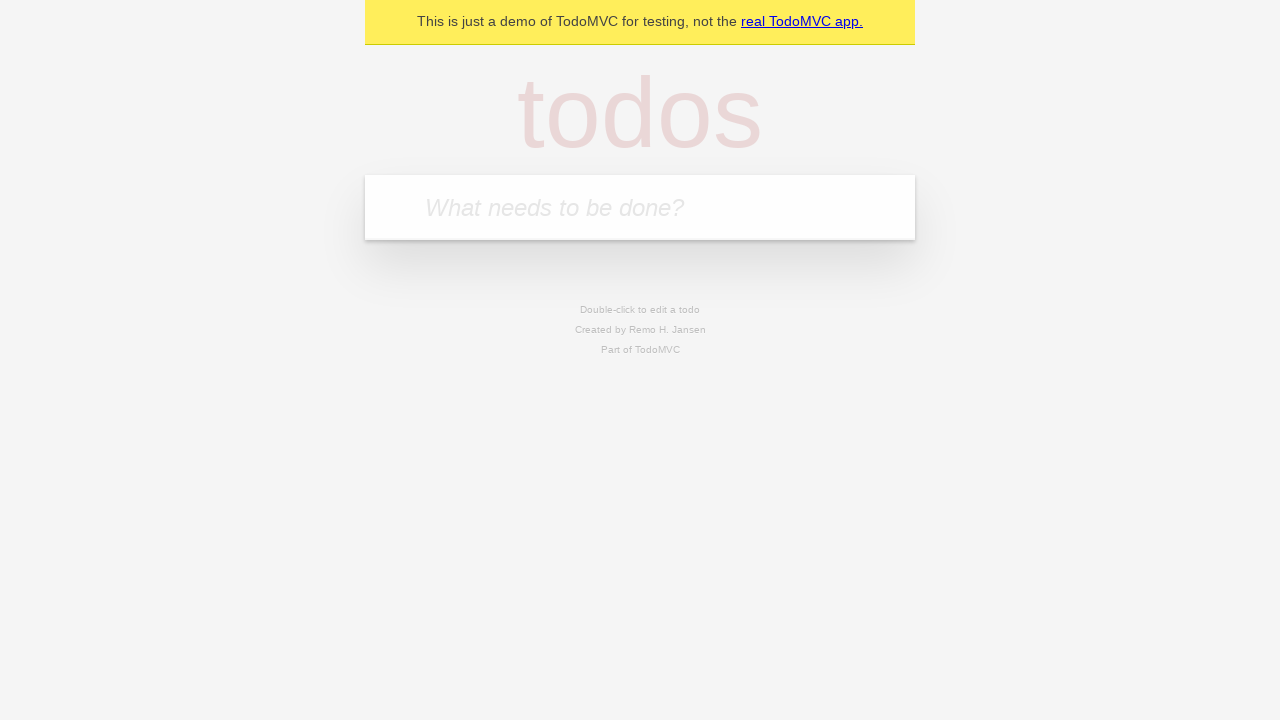

Filled todo input with 'watch deck the halls' on internal:attr=[placeholder="What needs to be done?"i]
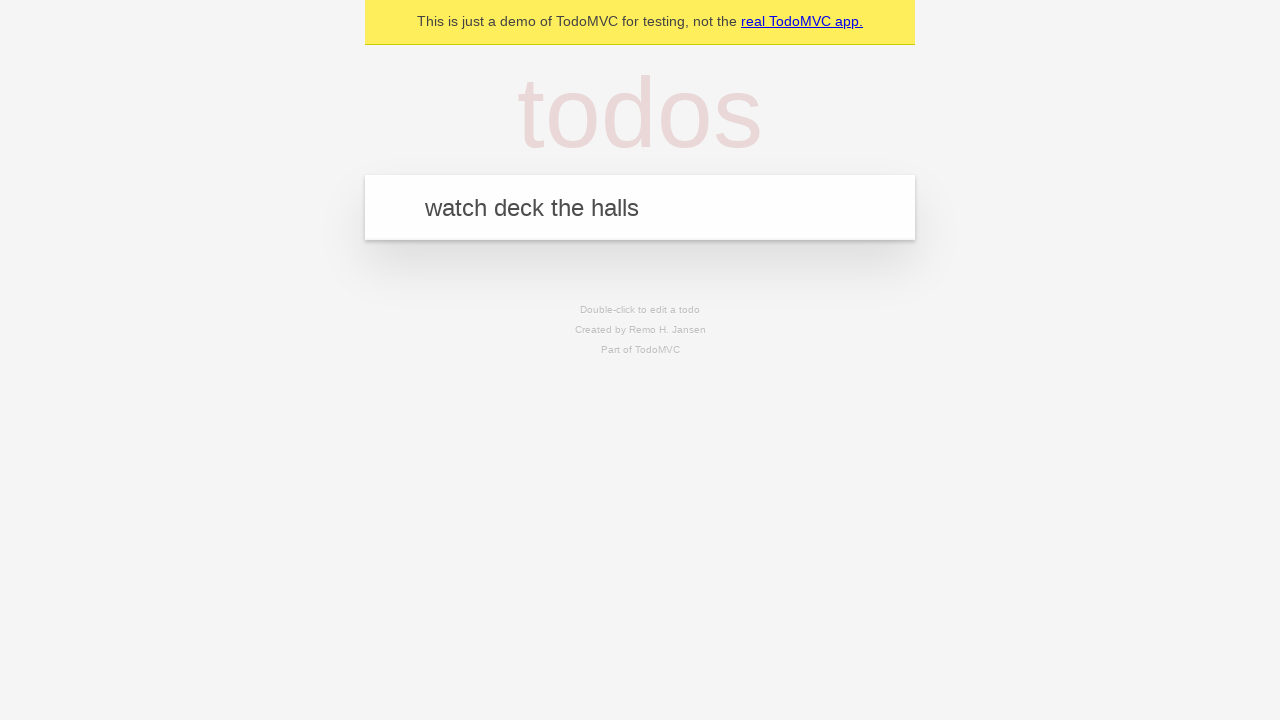

Pressed Enter to create todo item 'watch deck the halls' on internal:attr=[placeholder="What needs to be done?"i]
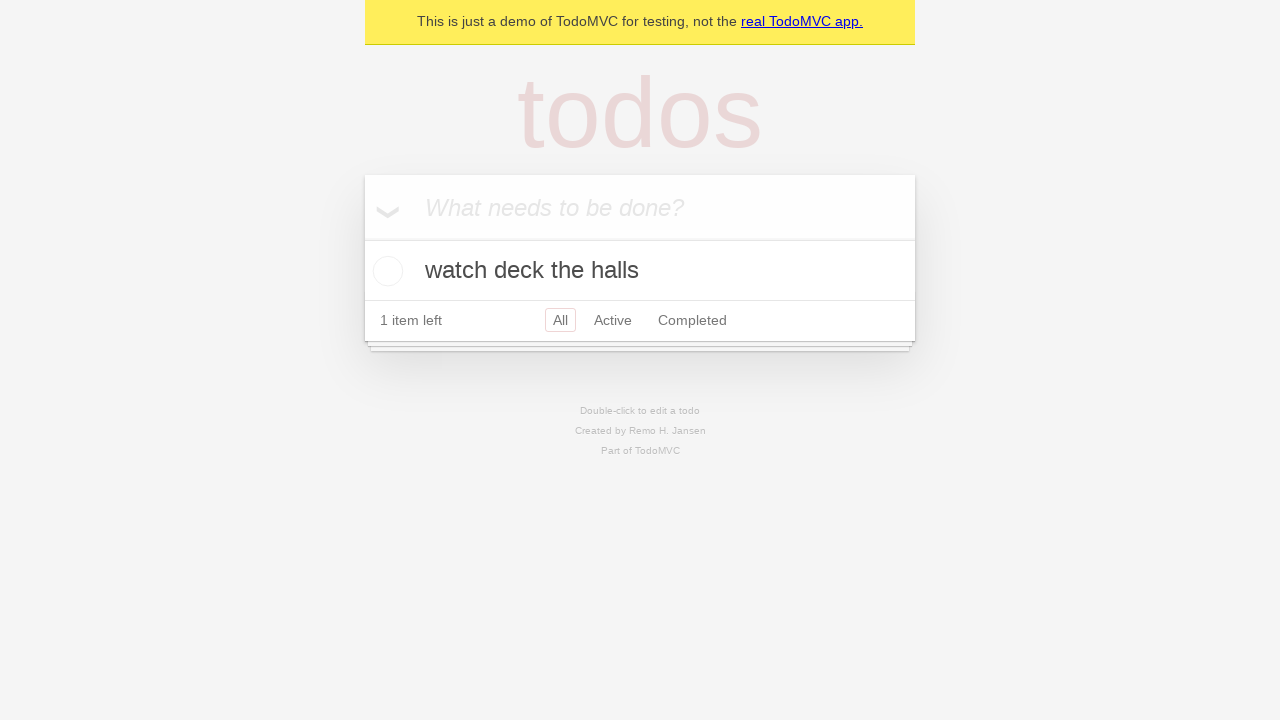

Filled todo input with 'feed the cat' on internal:attr=[placeholder="What needs to be done?"i]
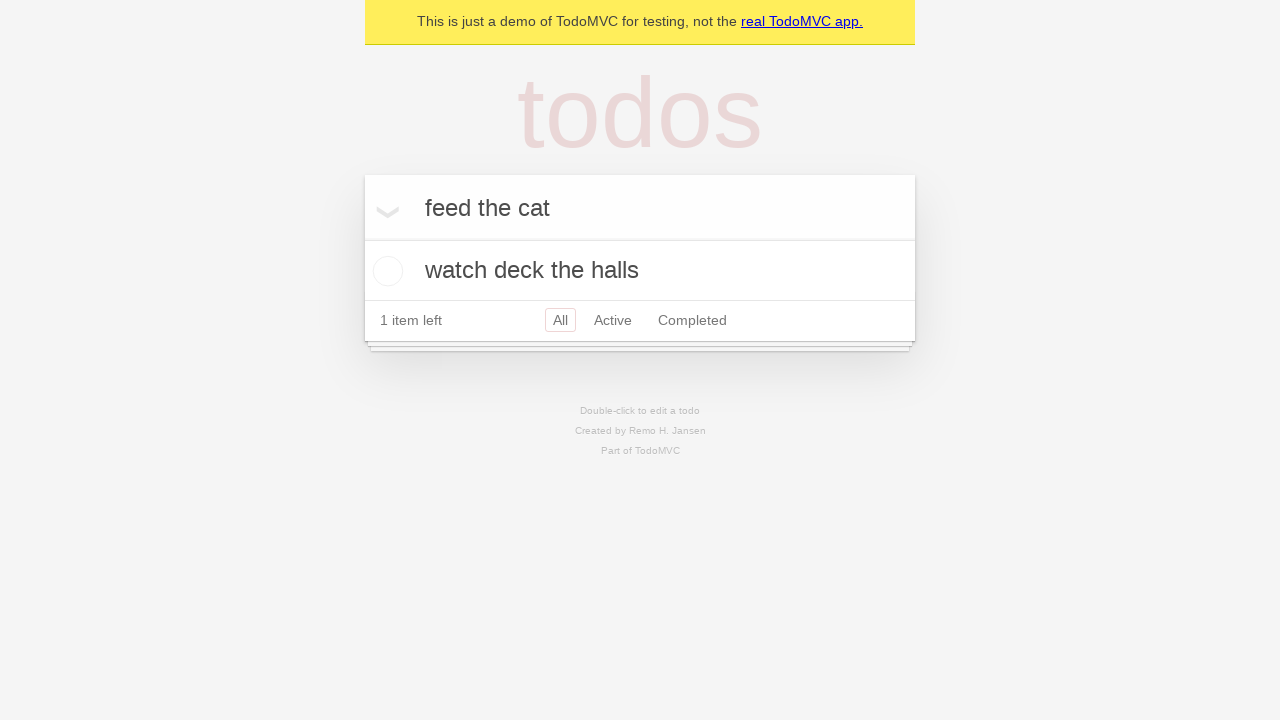

Pressed Enter to create todo item 'feed the cat' on internal:attr=[placeholder="What needs to be done?"i]
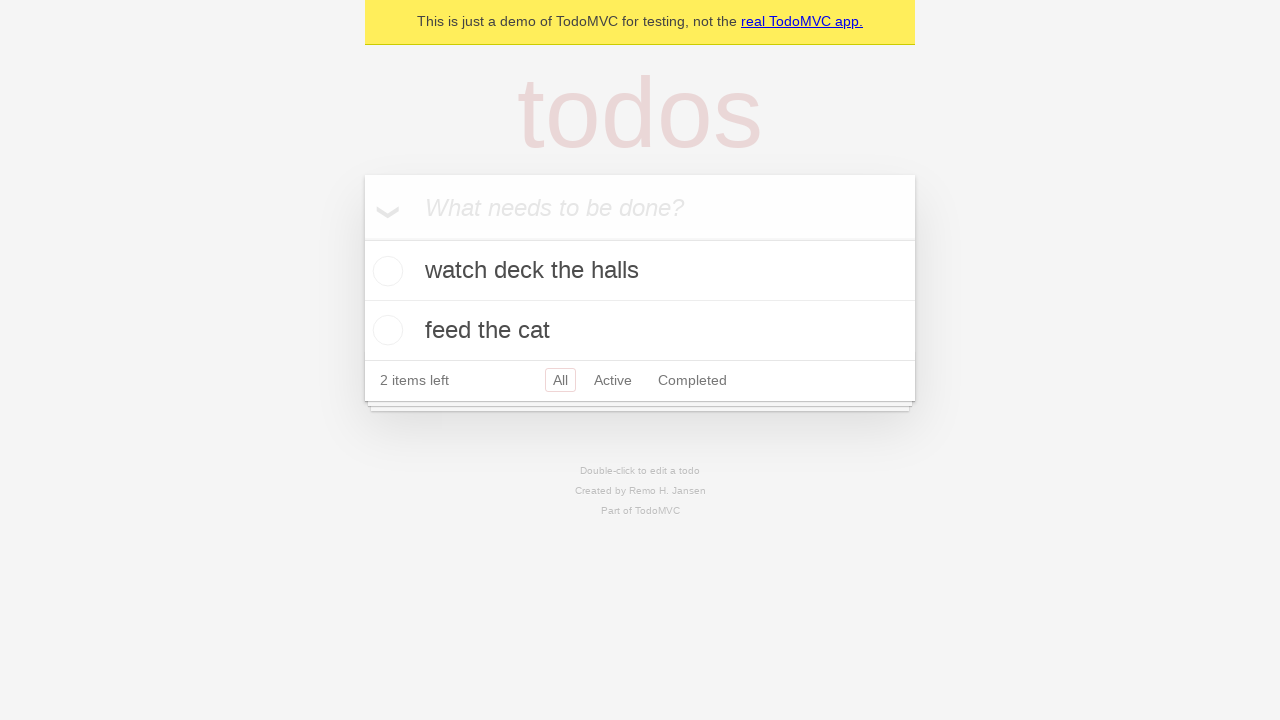

Waited for todo items to load
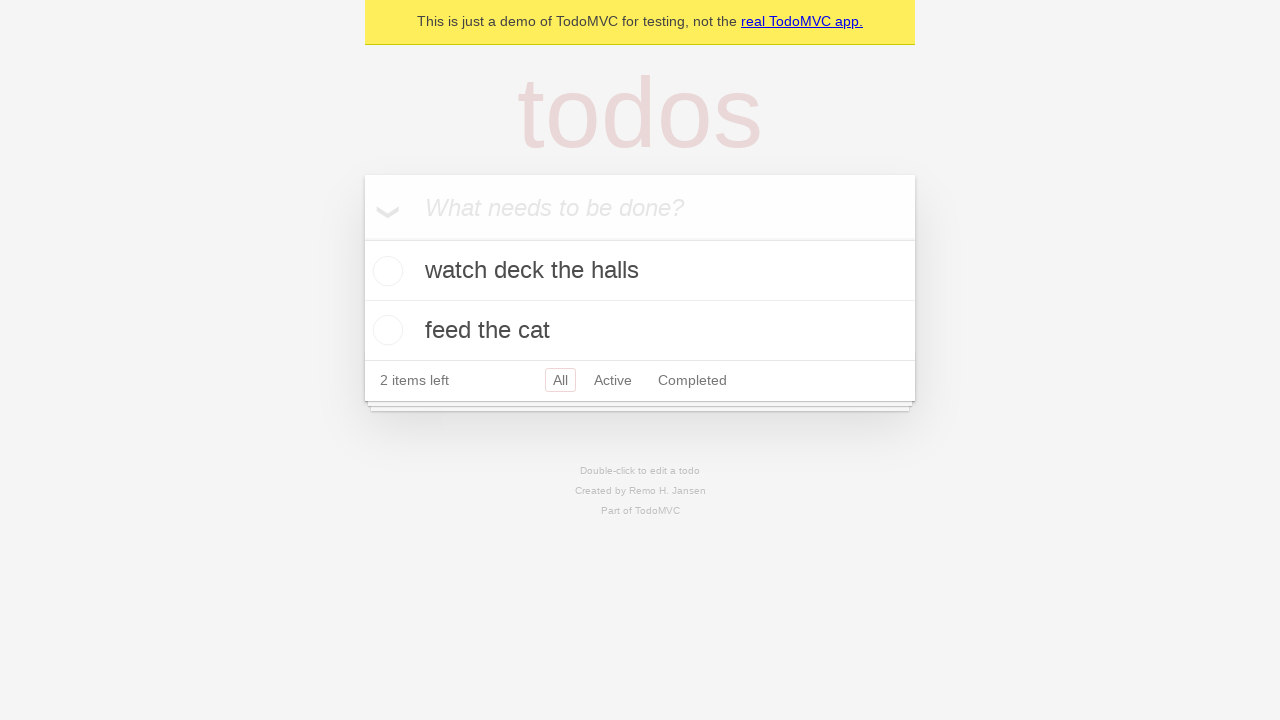

Checked the first todo item's checkbox at (385, 271) on internal:testid=[data-testid="todo-item"s] >> nth=0 >> internal:role=checkbox
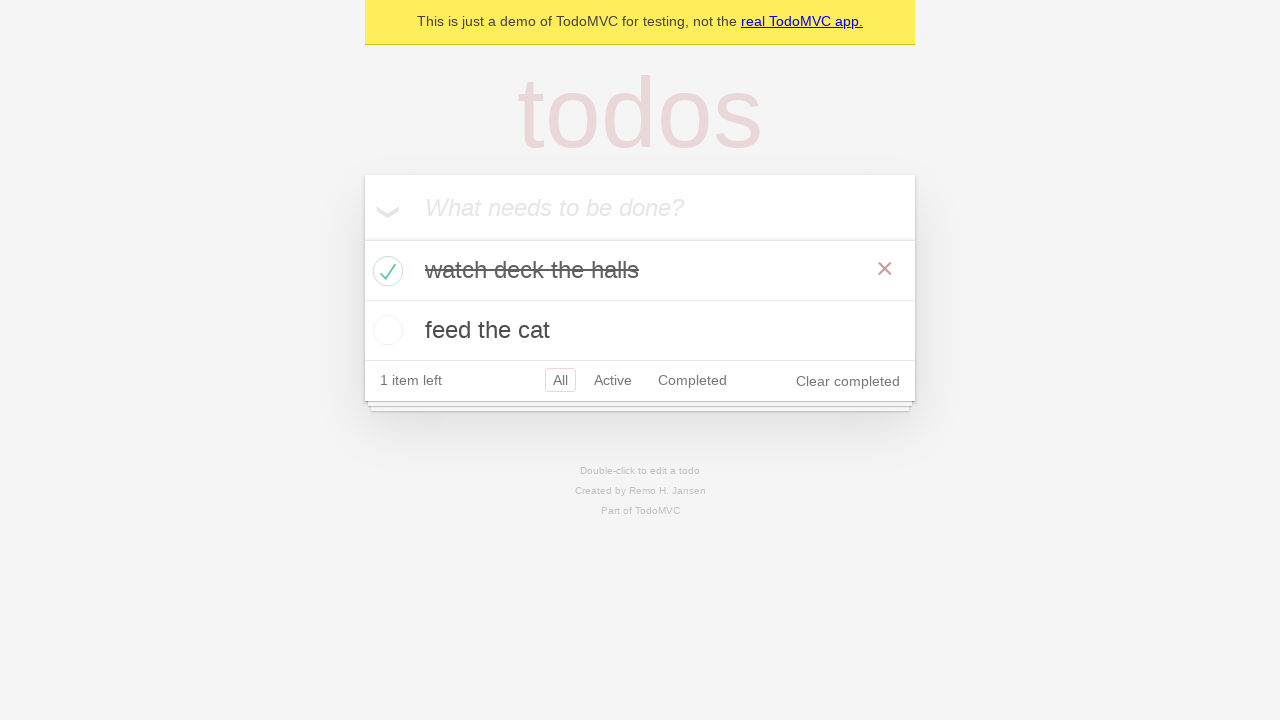

Unchecked the first todo item's checkbox to mark it as incomplete at (385, 271) on internal:testid=[data-testid="todo-item"s] >> nth=0 >> internal:role=checkbox
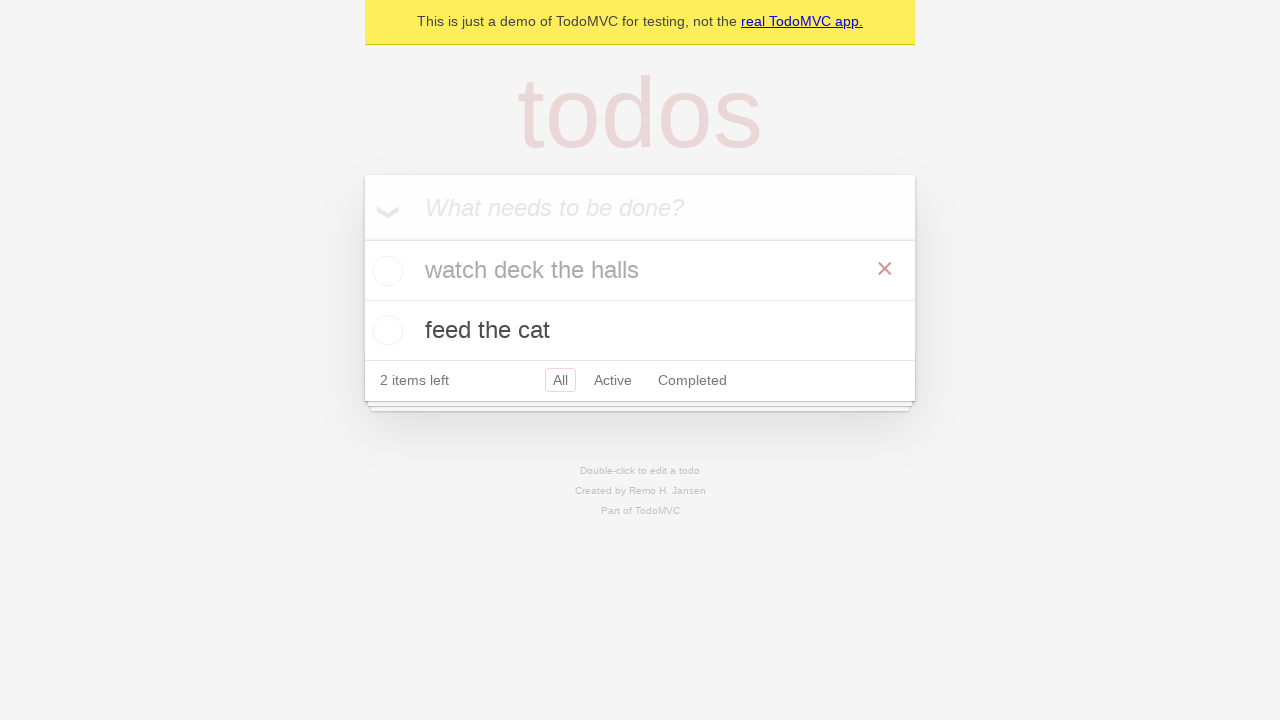

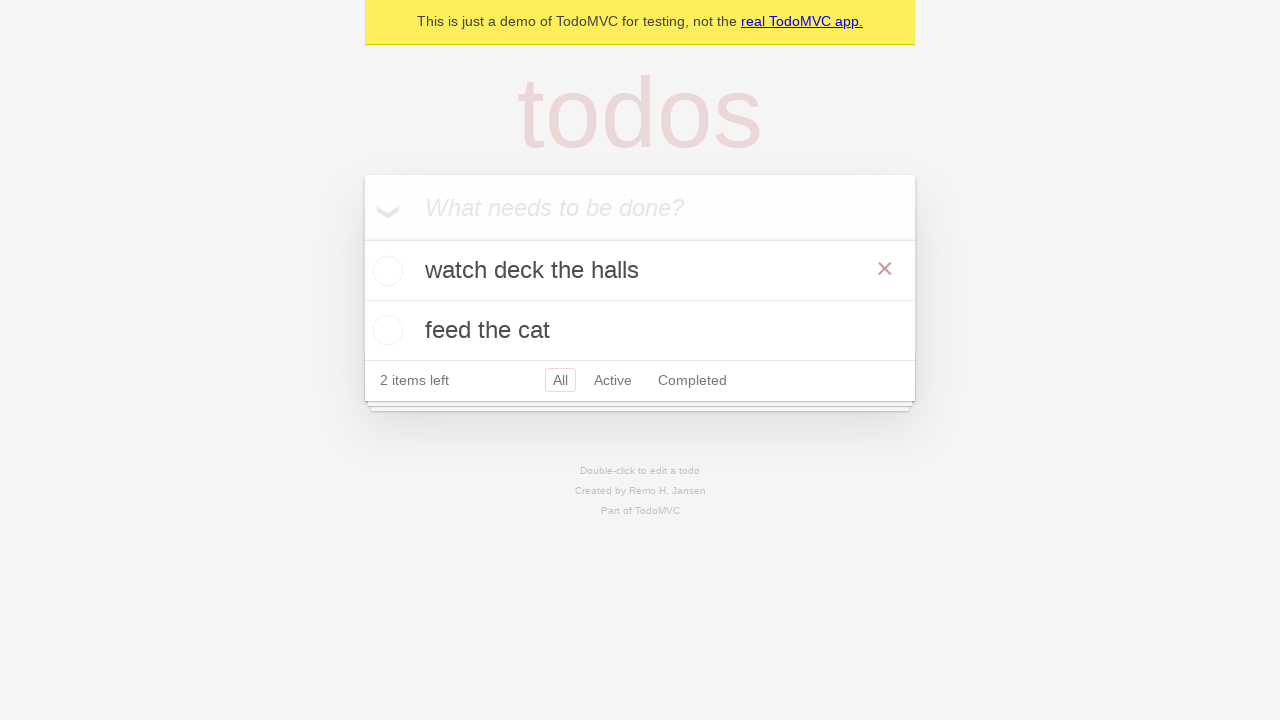